Tests login validation by attempting to login with a username but empty password field to verify error message is displayed

Starting URL: https://www.saucedemo.com/

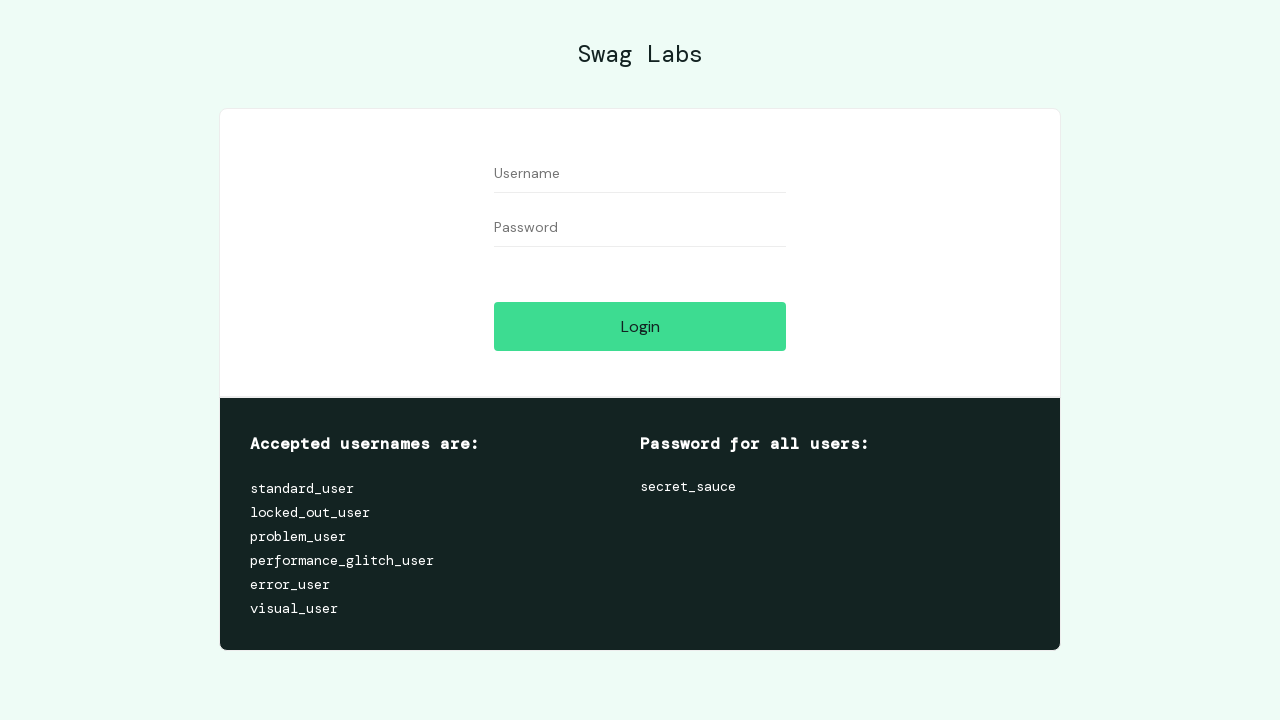

Filled username field with 'standard_user' on #user-name
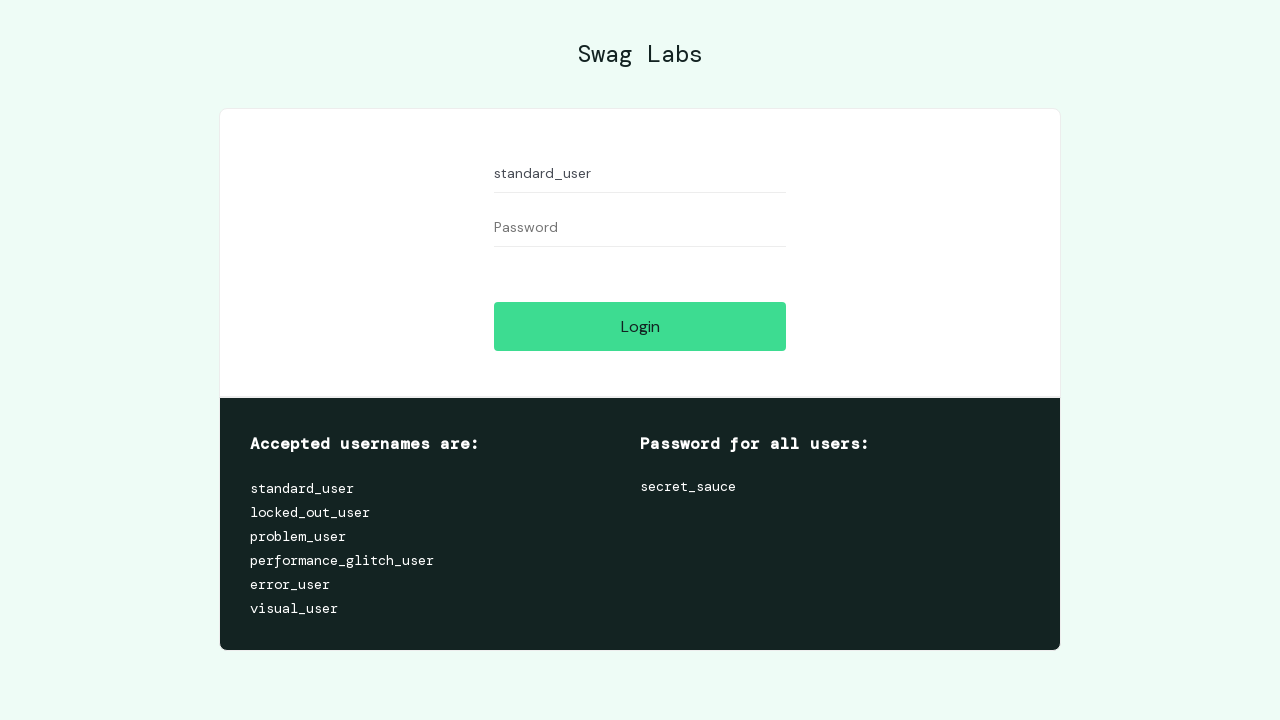

Clicked login button without entering password at (640, 326) on #login-button
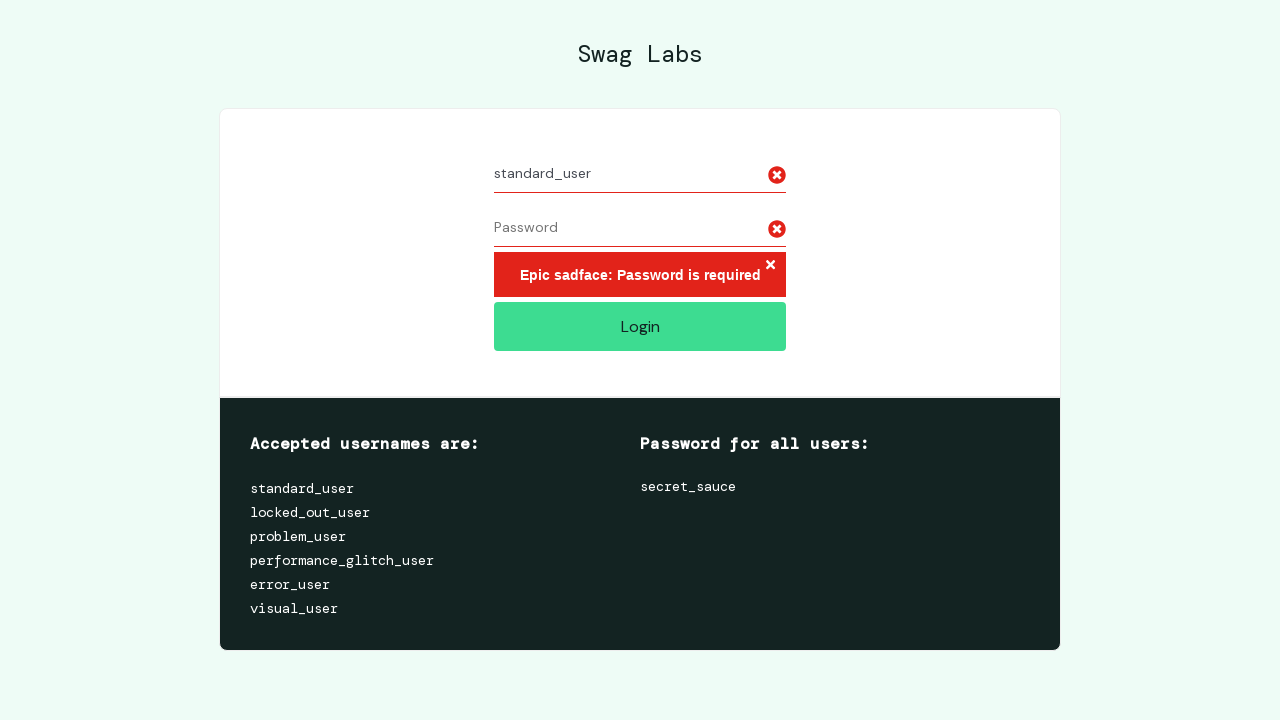

Error message appeared confirming validation for empty password
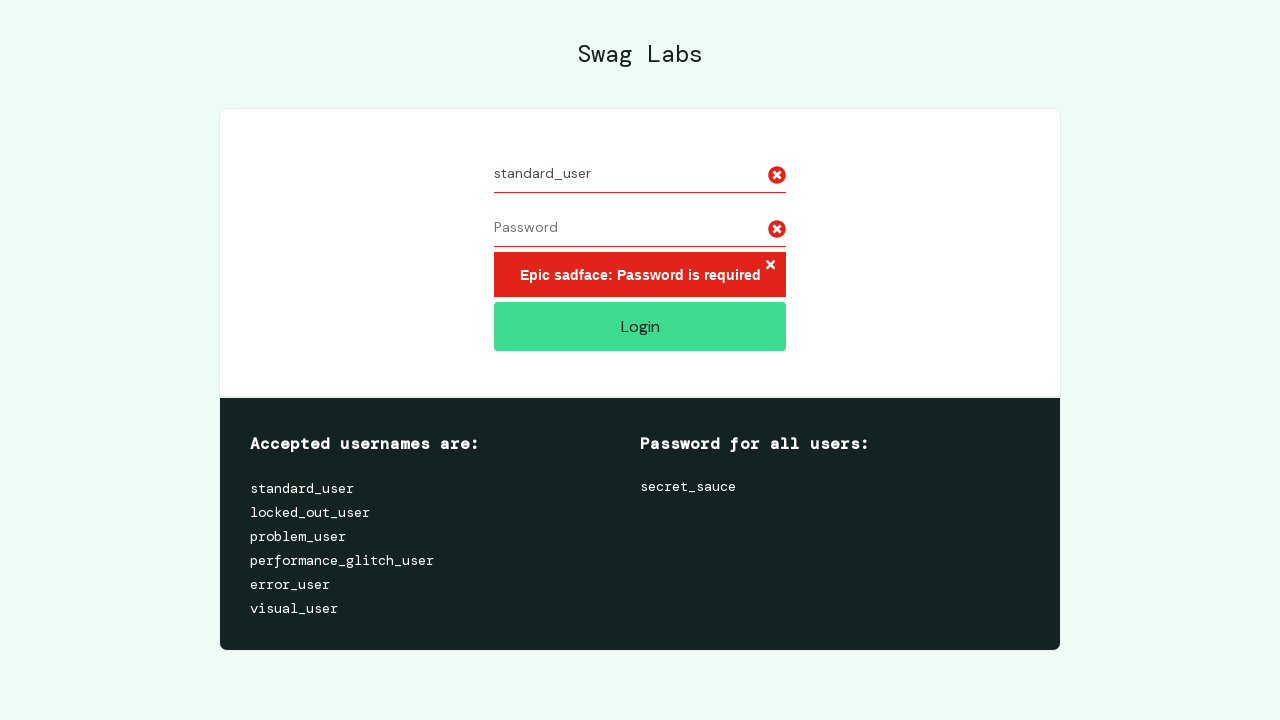

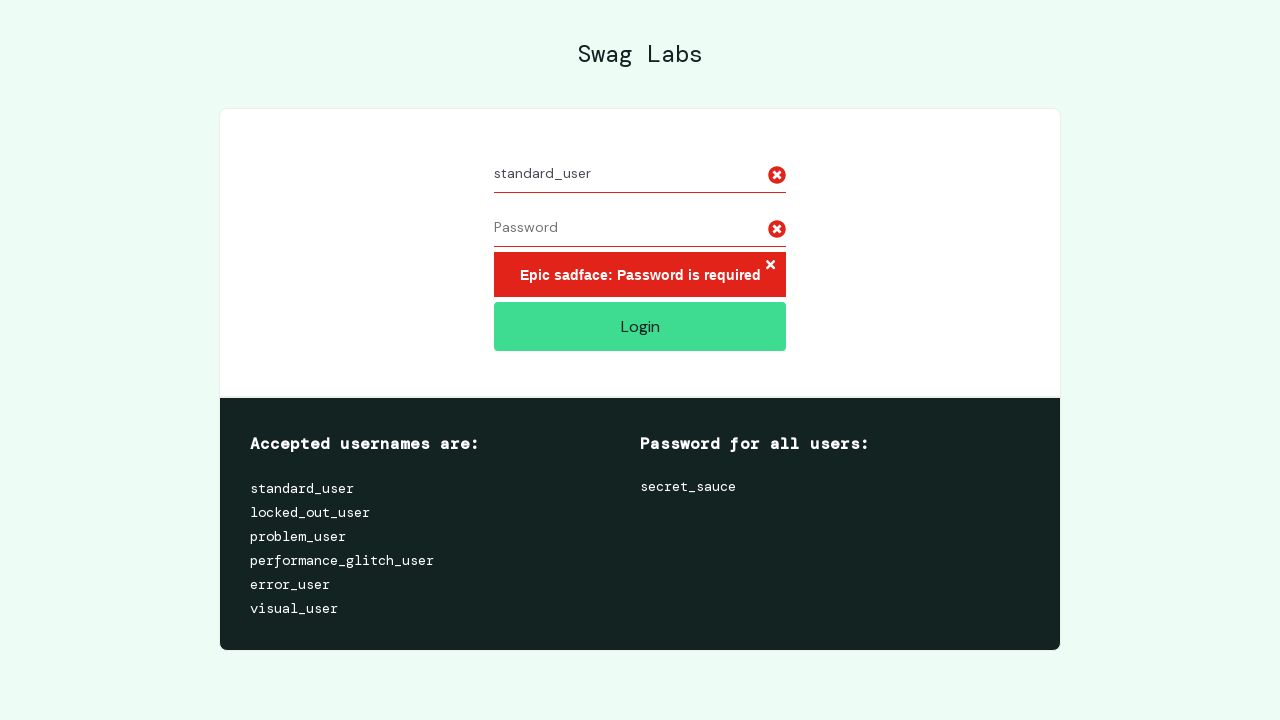